Tests various alert interactions including simple alerts, timed alerts, confirmation dialogs, and prompt dialogs on the demoqa.com alerts page

Starting URL: https://demoqa.com/alerts

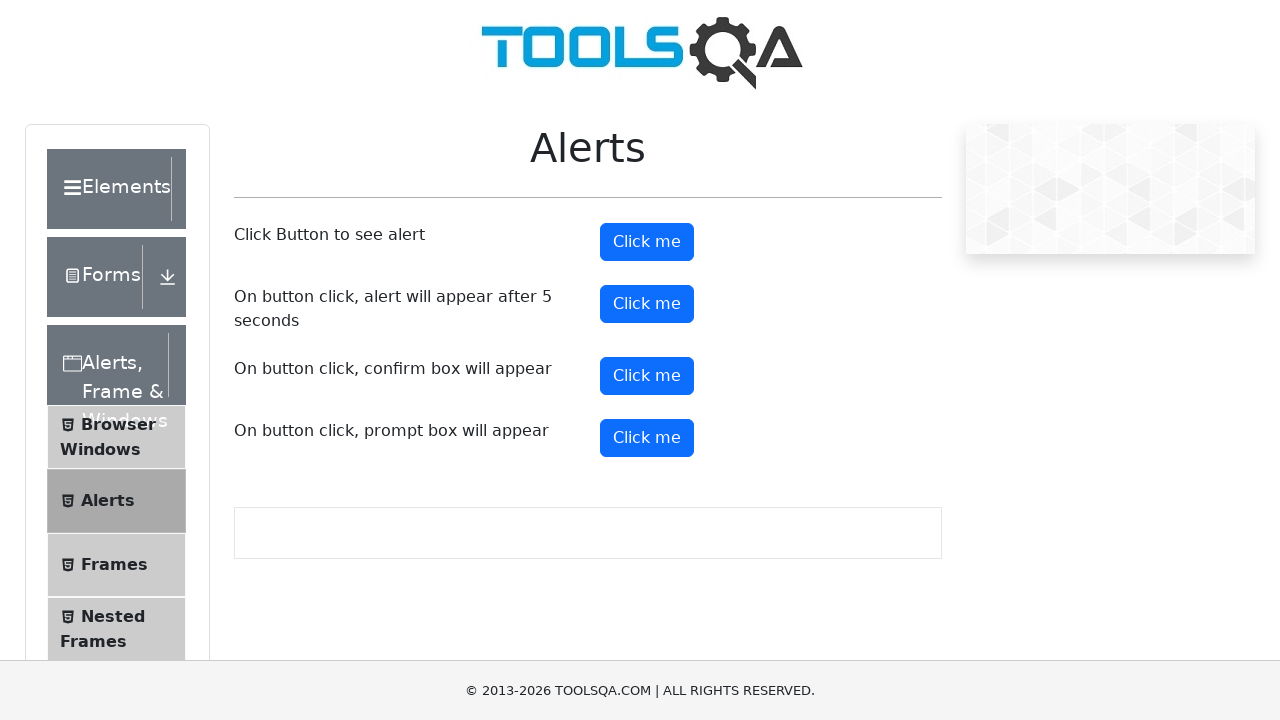

Clicked button to trigger simple alert at (647, 242) on #alertButton
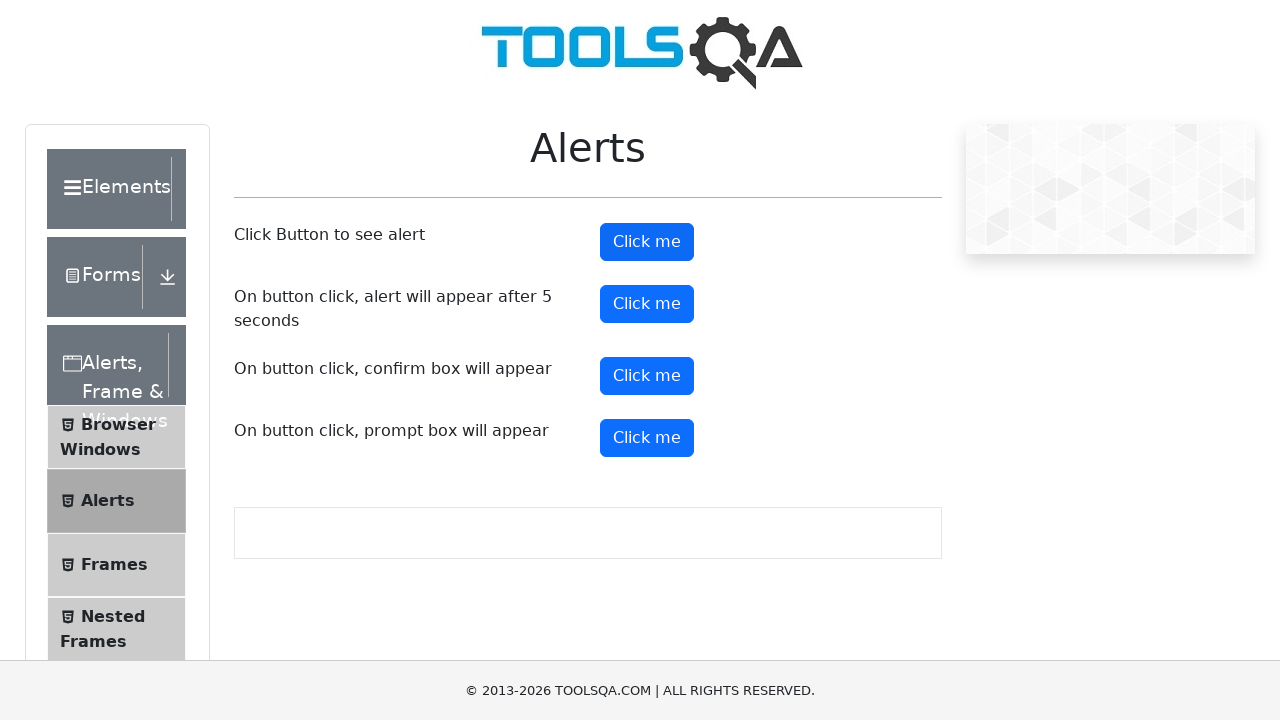

Set up handler to accept alert dialogs
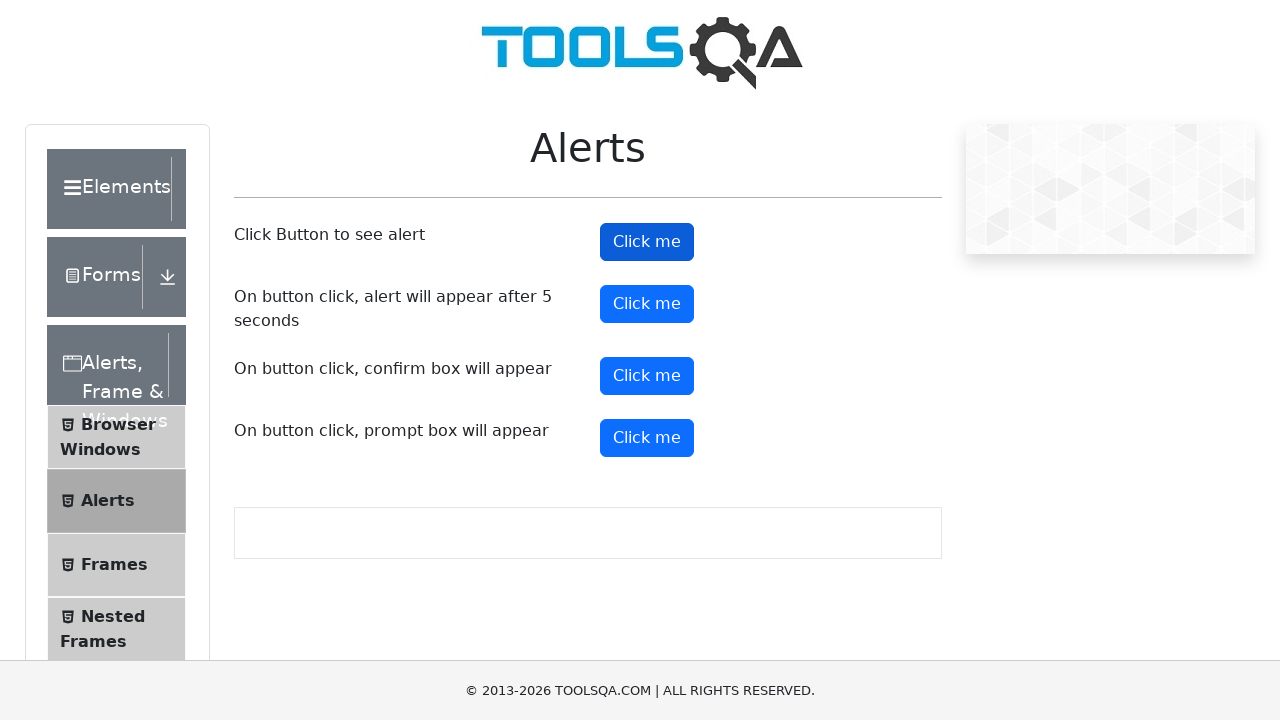

Clicked button to trigger timed alert at (647, 304) on #timerAlertButton
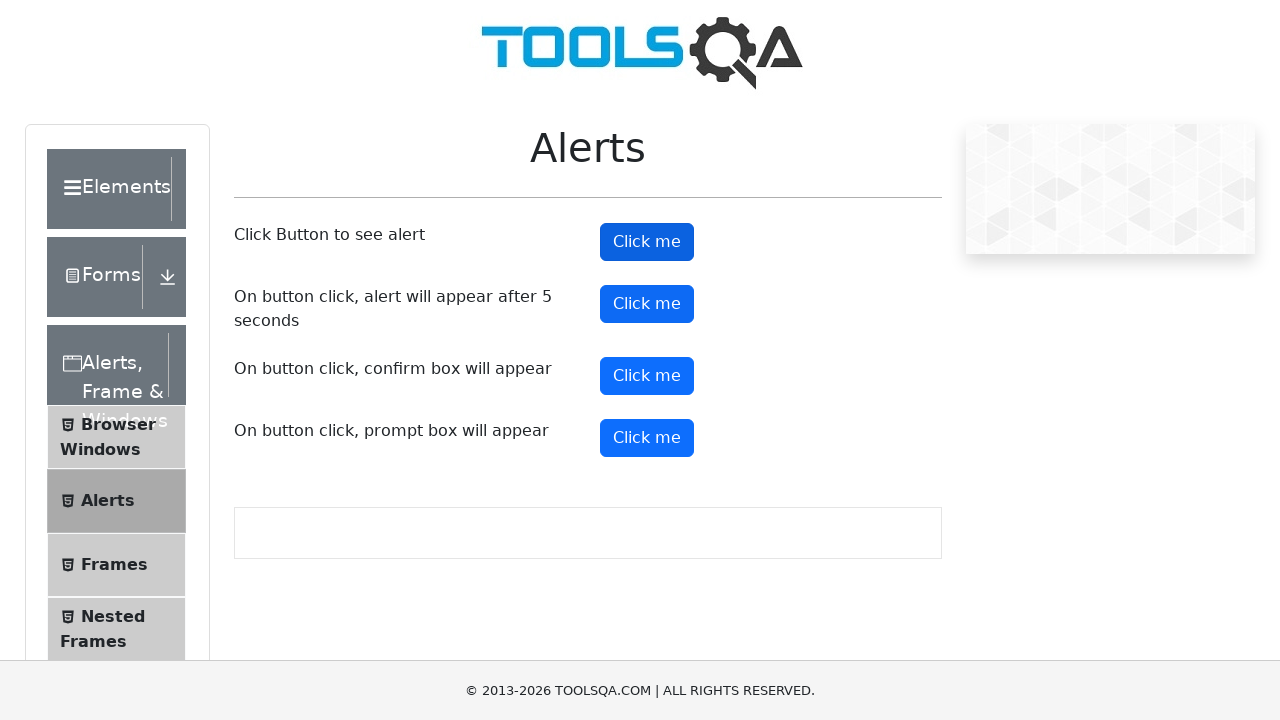

Waited 5 seconds for timed alert to appear and be accepted
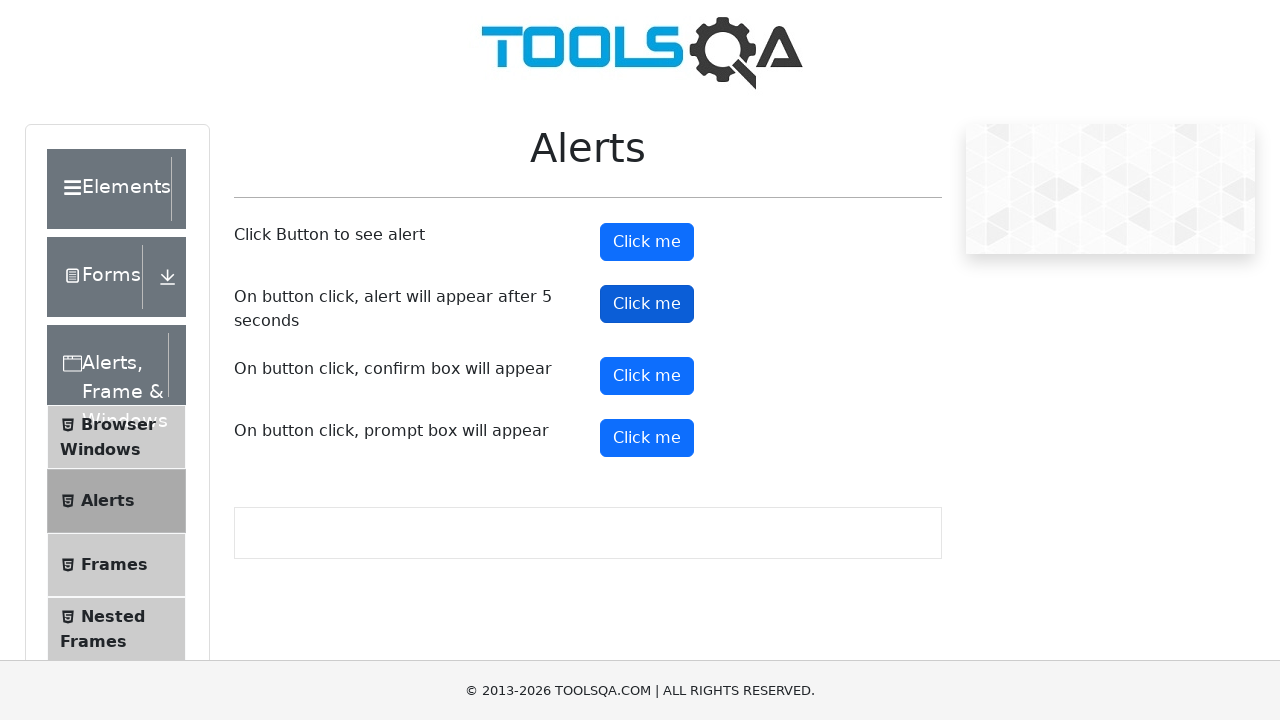

Clicked button to trigger confirmation dialog at (647, 376) on #confirmButton
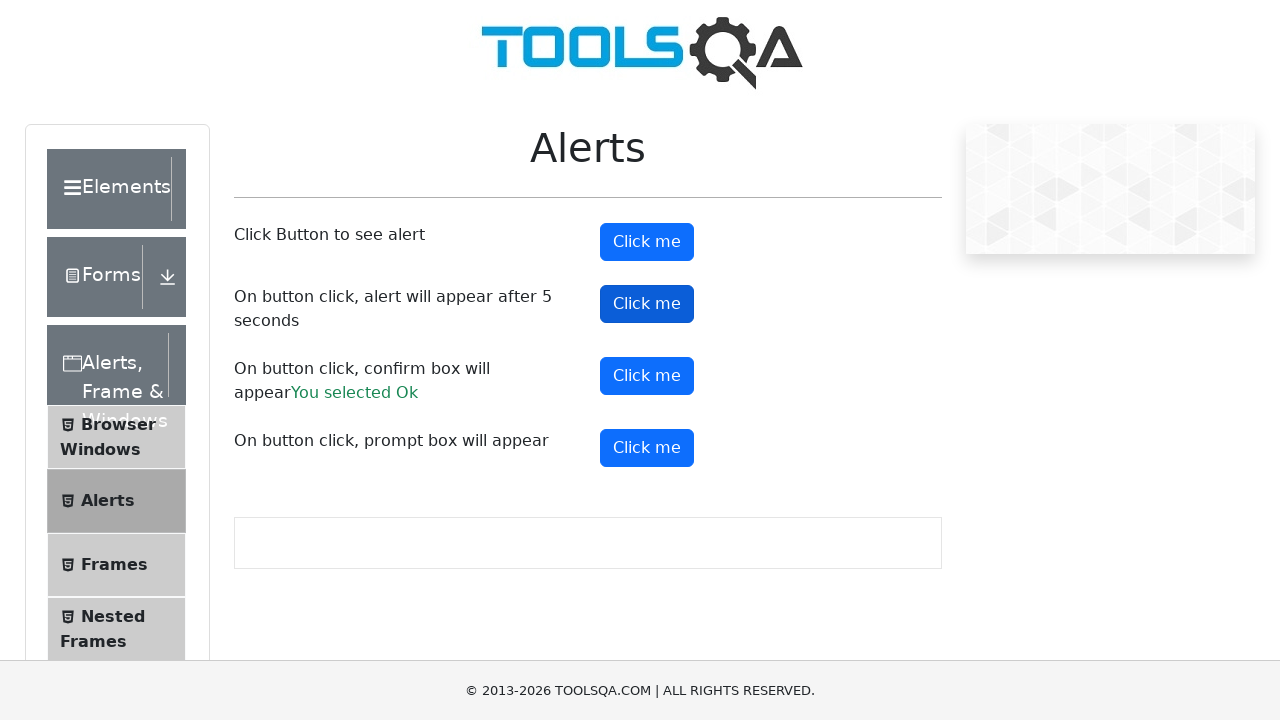

Set up handler to dismiss confirmation dialog
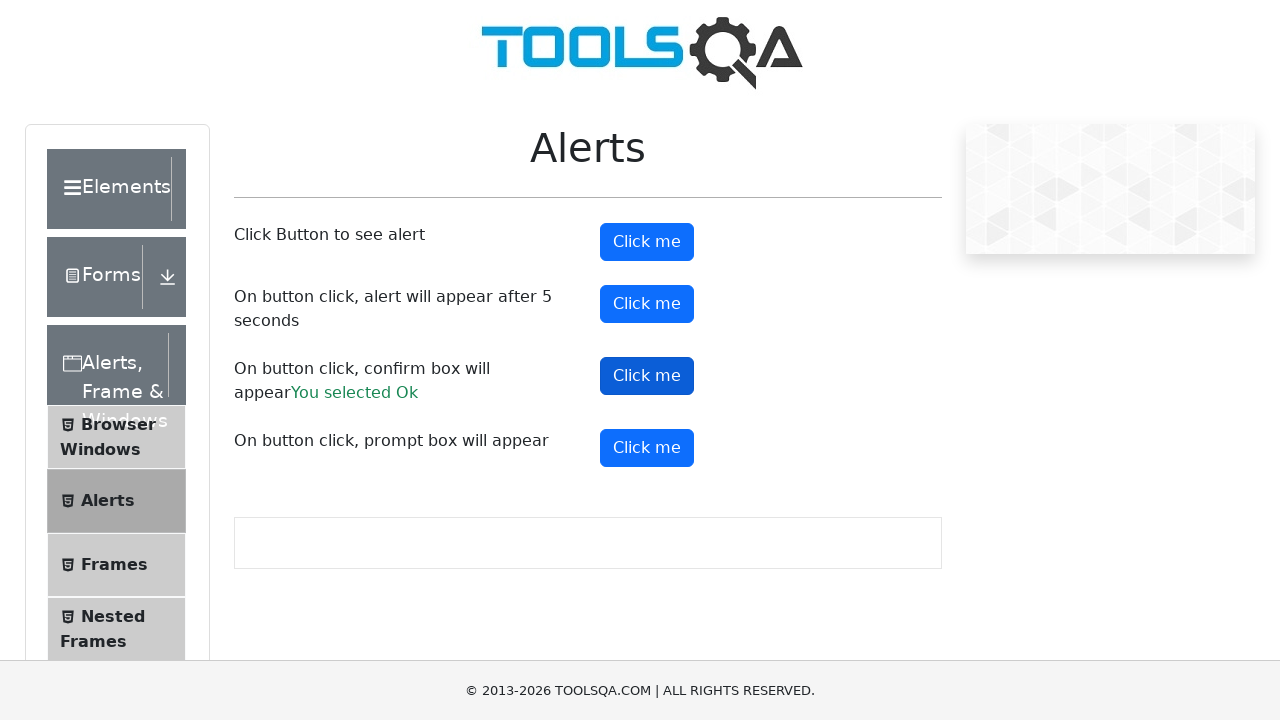

Clicked confirm button again to trigger and dismiss dialog at (647, 376) on #confirmButton
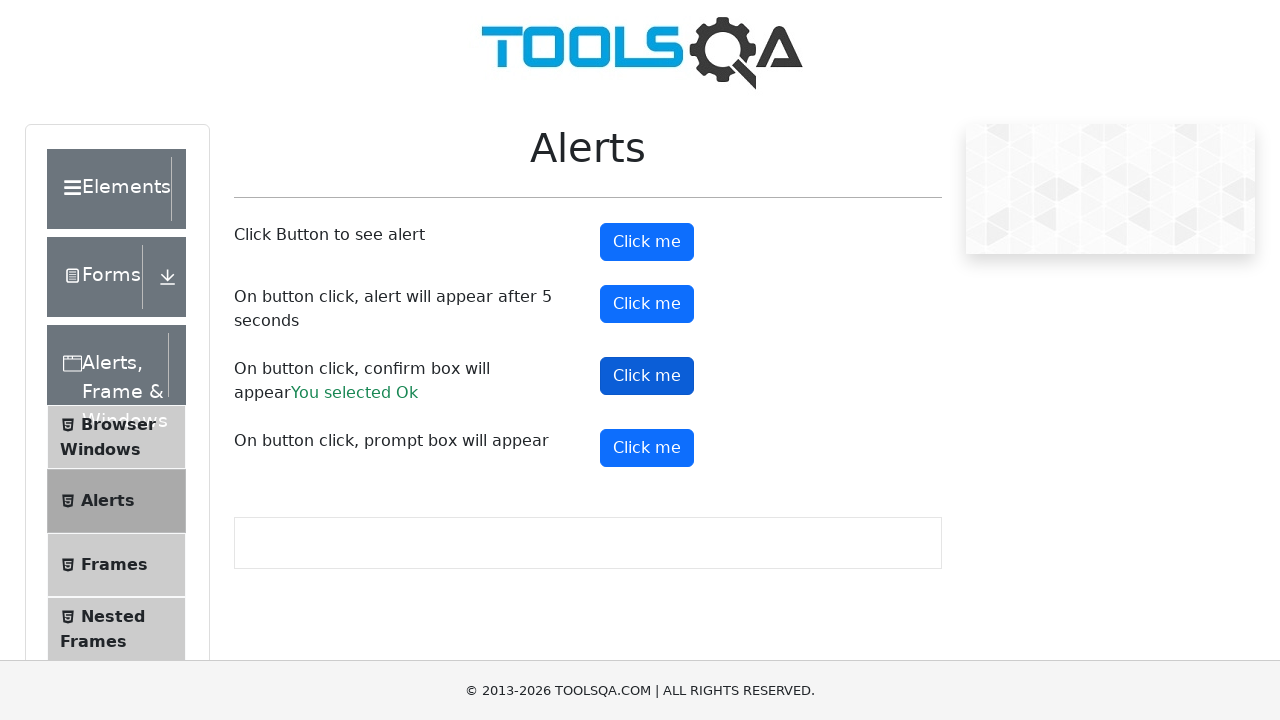

Clicked button to trigger prompt dialog at (647, 448) on #promtButton
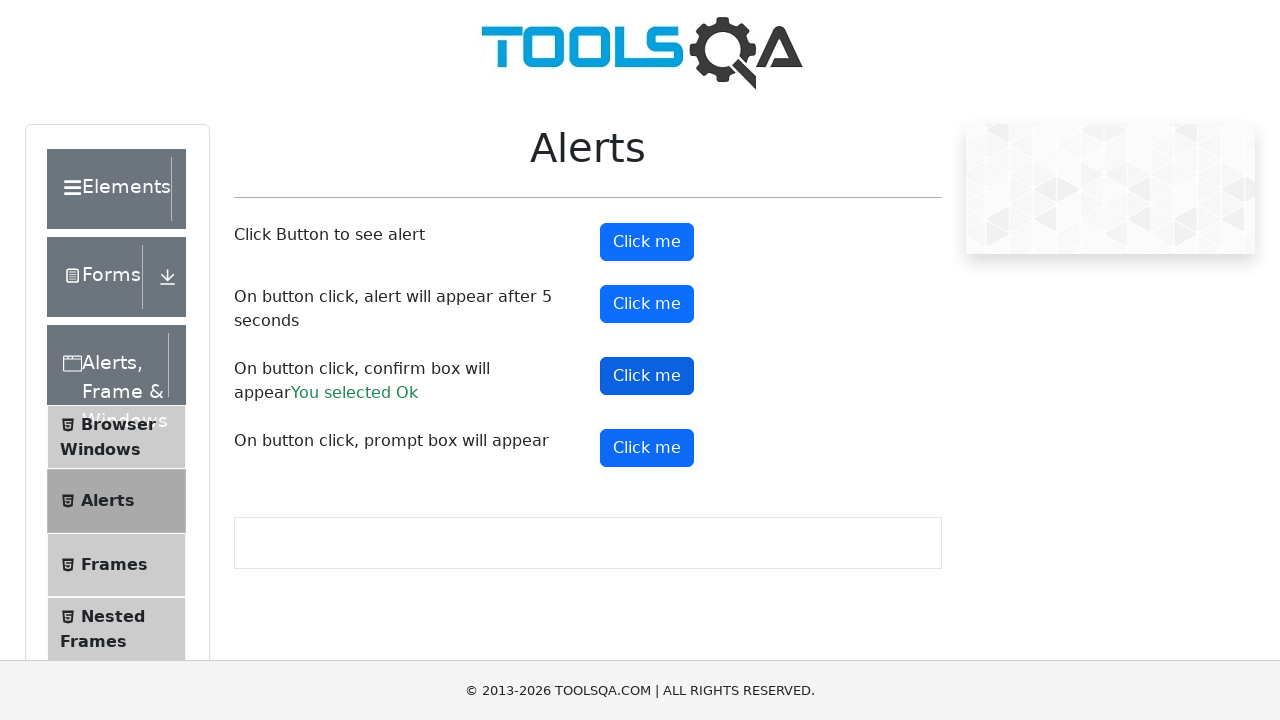

Set up handler to enter 'Nuta' in prompt and accept
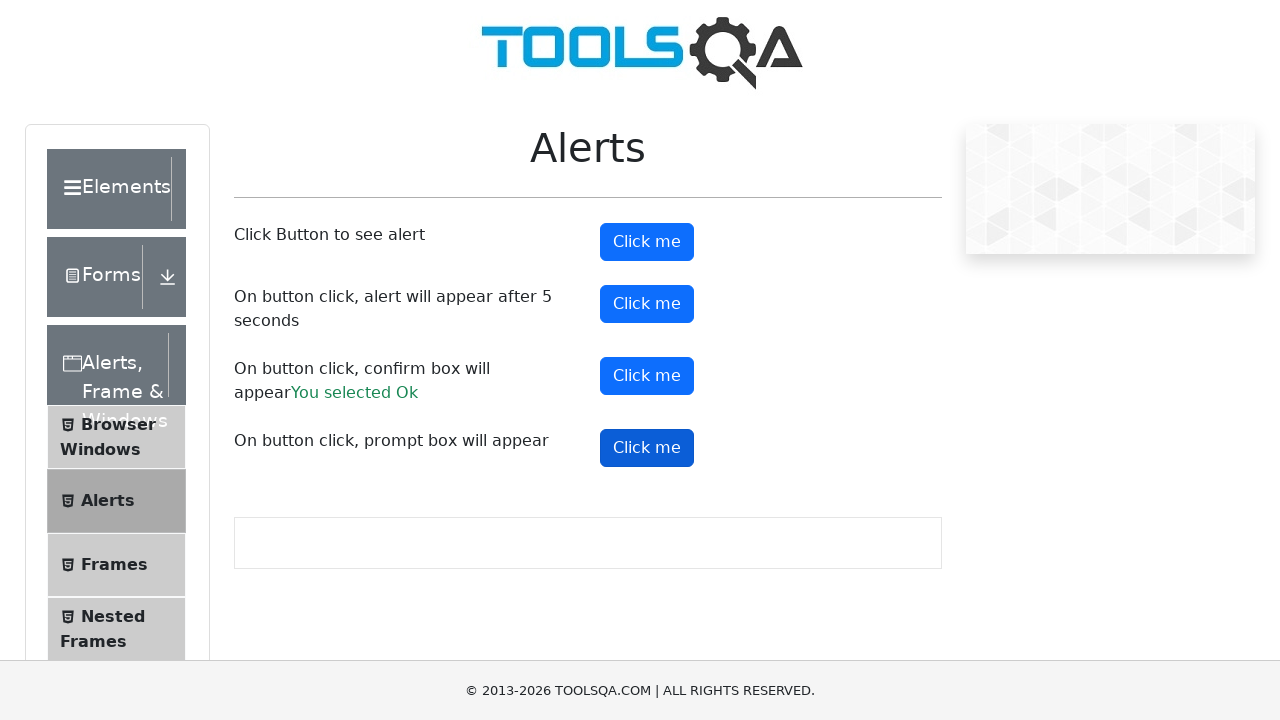

Clicked prompt button again to trigger and respond to dialog at (647, 448) on #promtButton
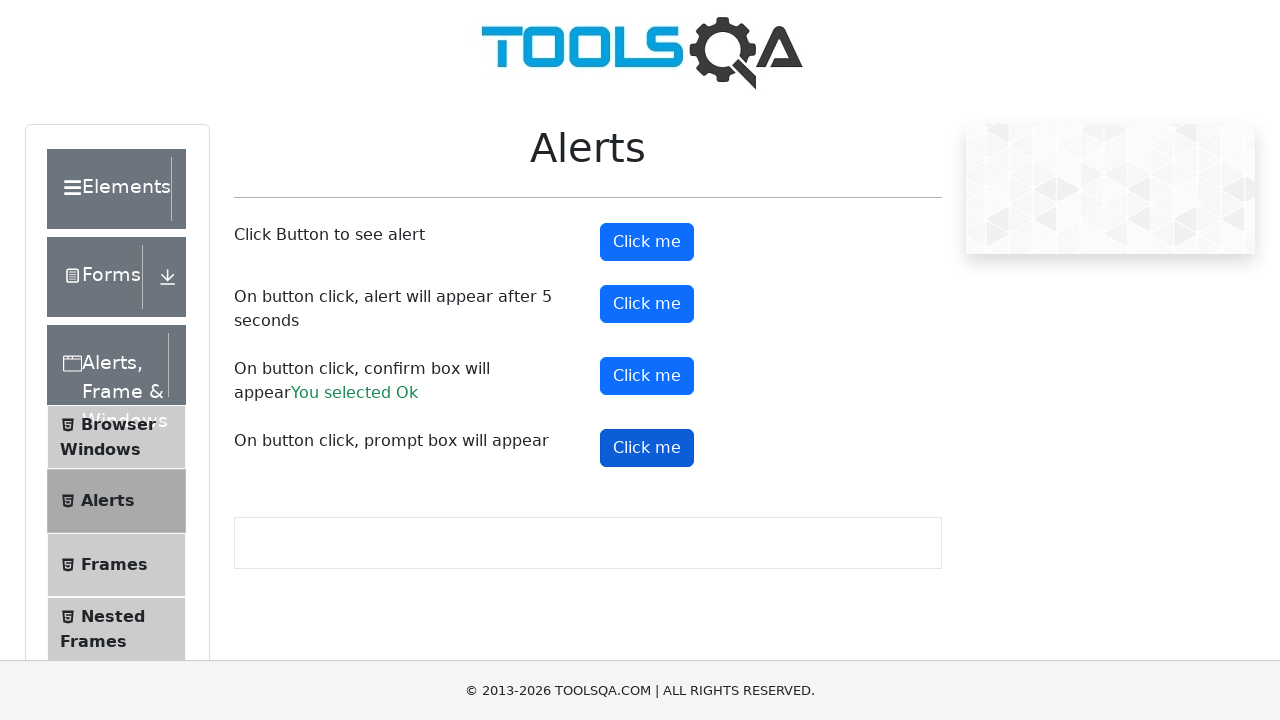

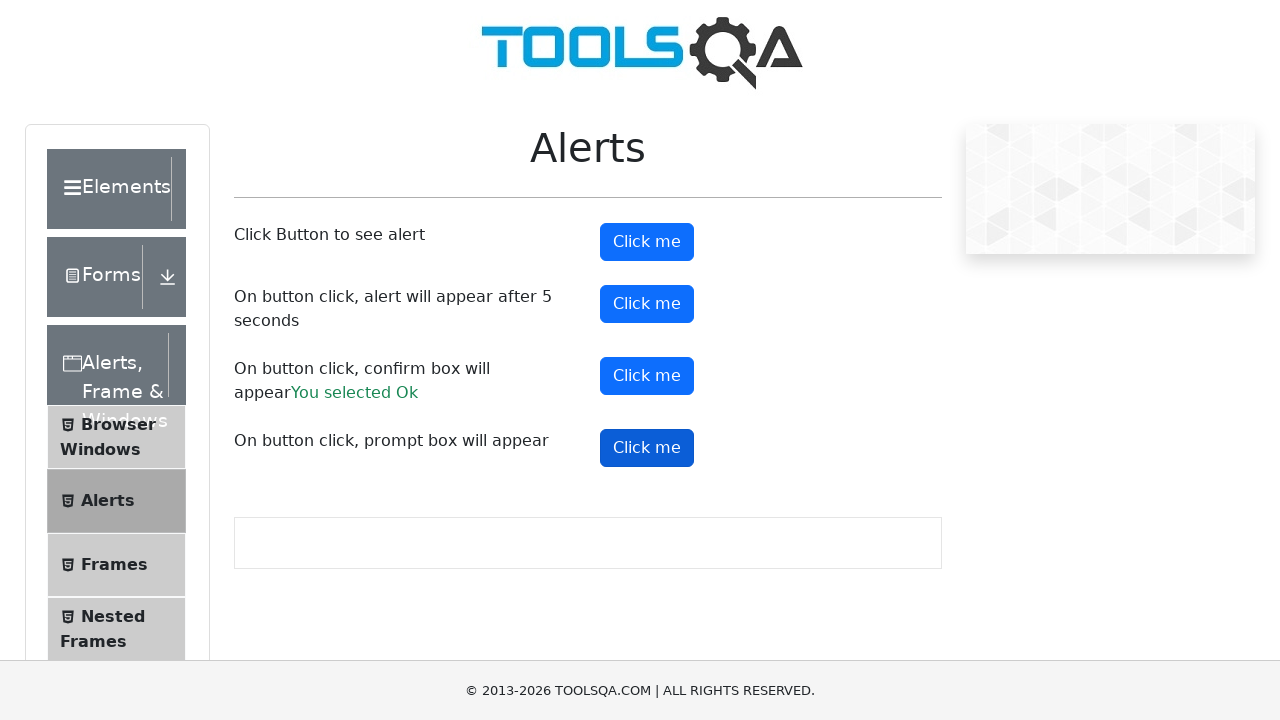